Fills out an email field on the Sauce Labs request demo form and submits it

Starting URL: https://saucelabs.com/request-demo

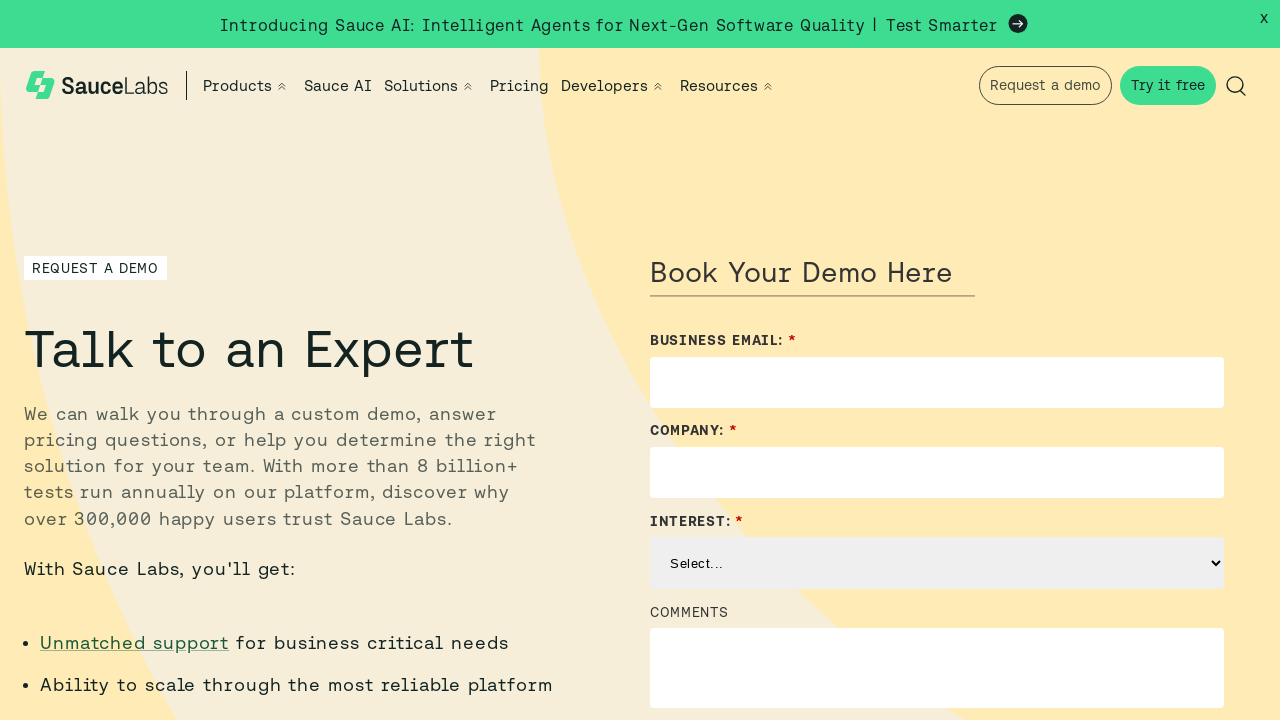

Waited for email field to become visible
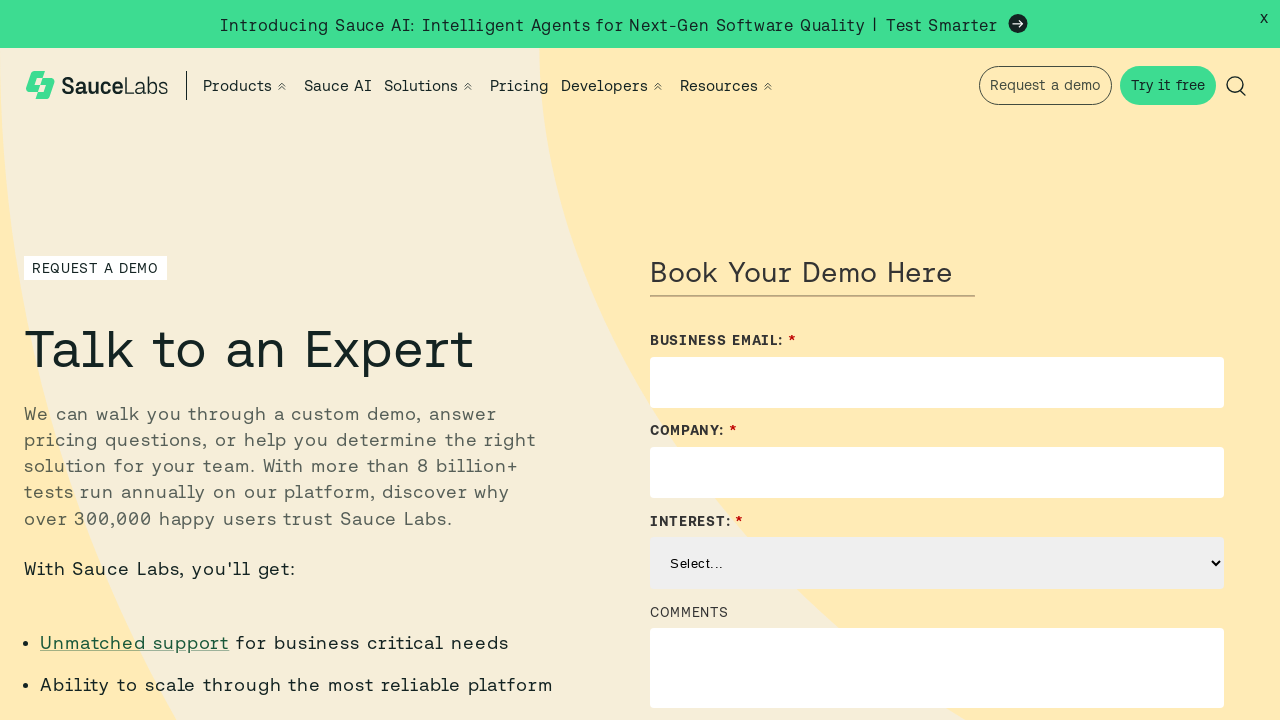

Filled email field with test@gmail.com on #Email
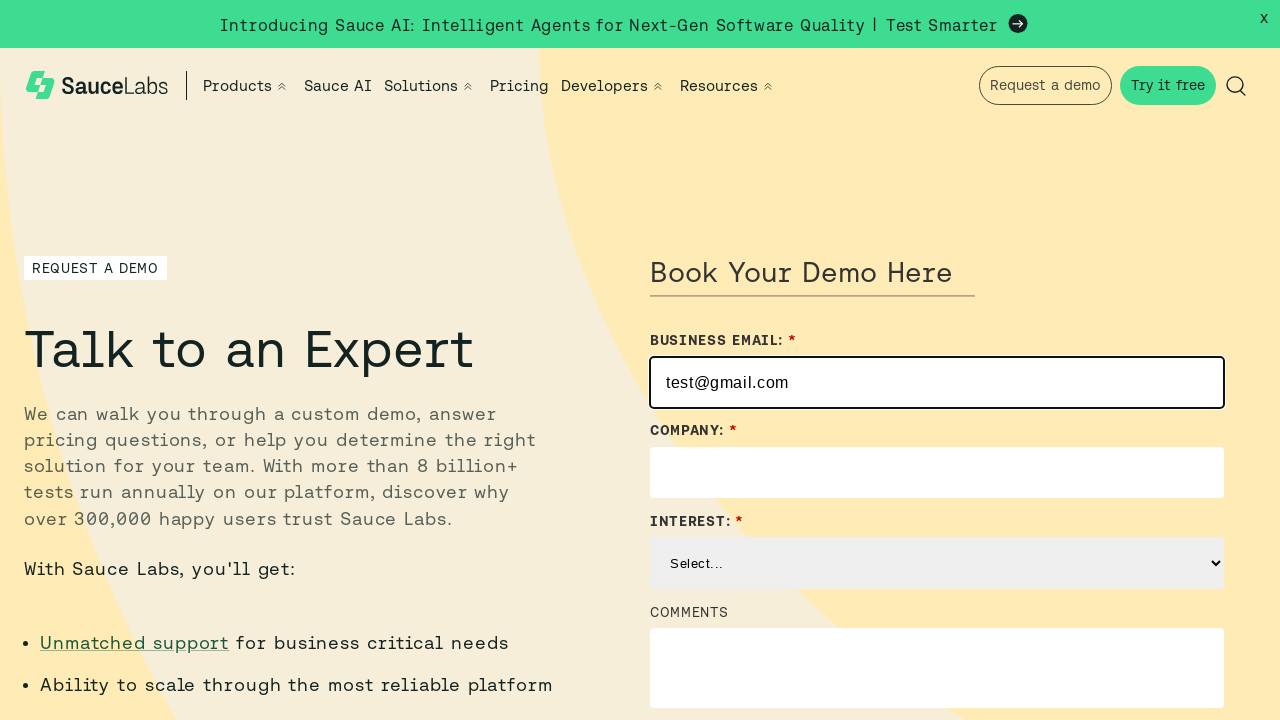

Waited for submit button to become visible
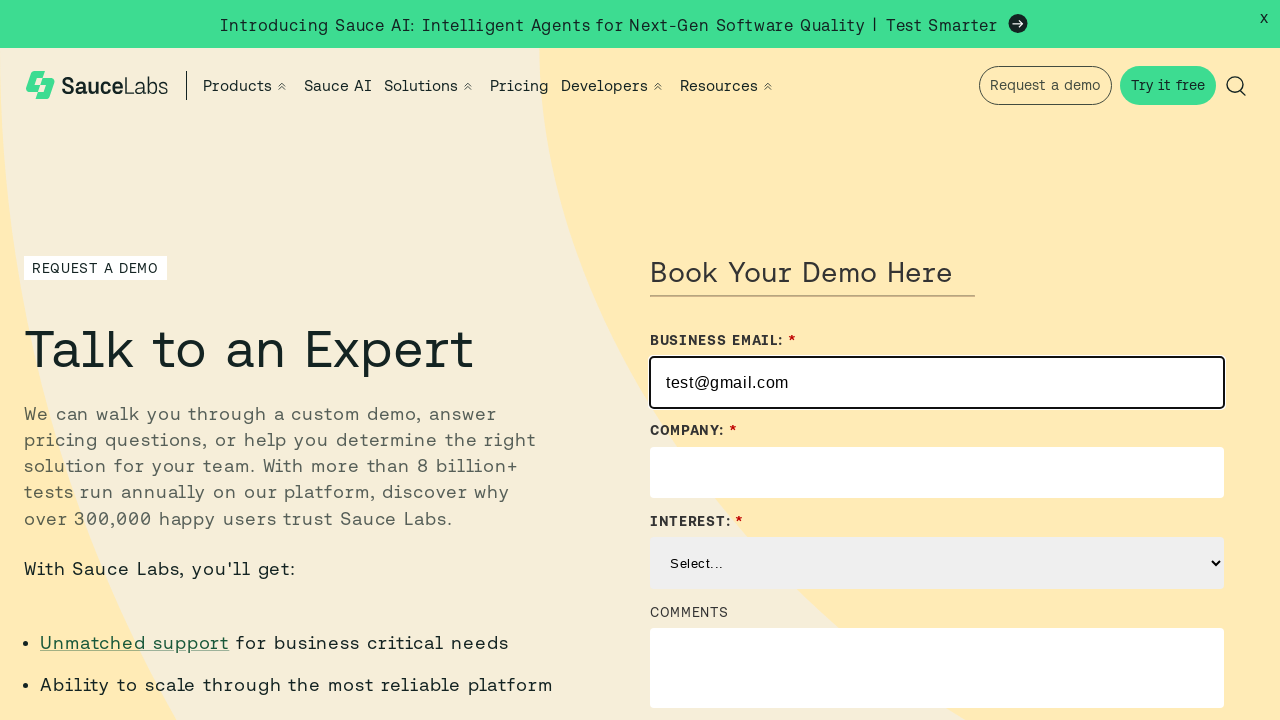

Clicked submit button to submit the request demo form at (696, 703) on xpath=//button[contains(@type,'sub')]
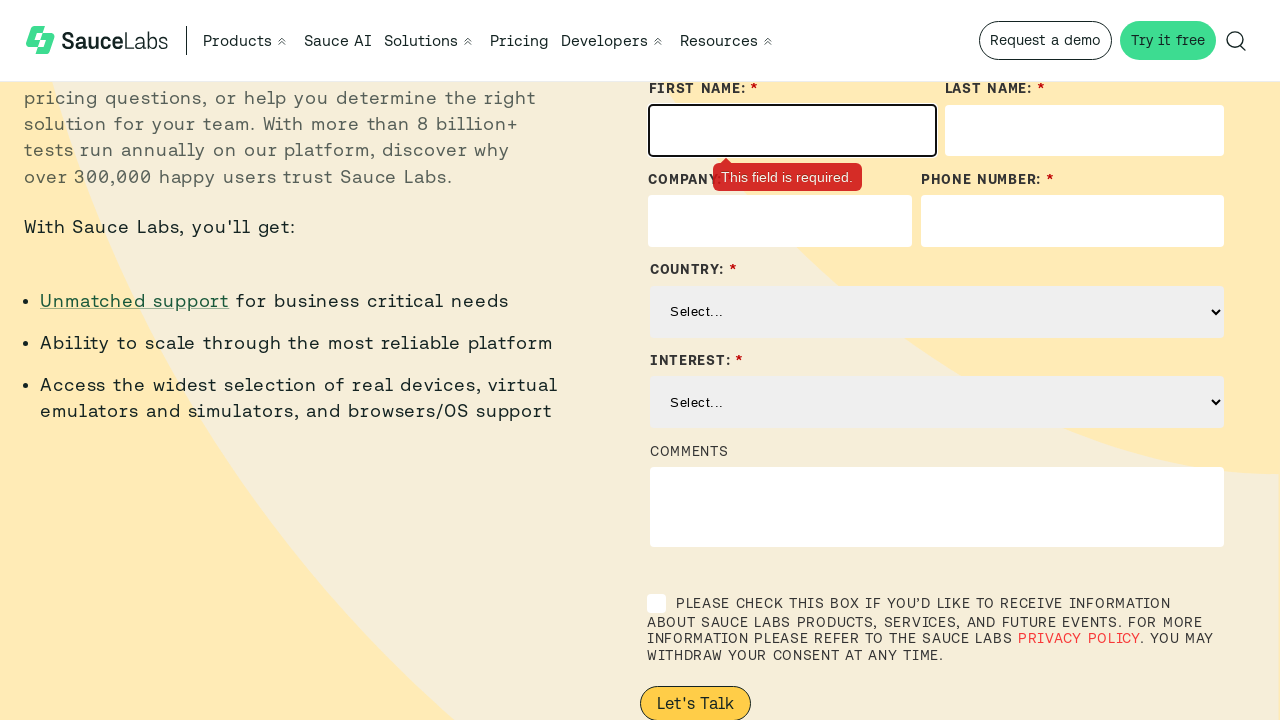

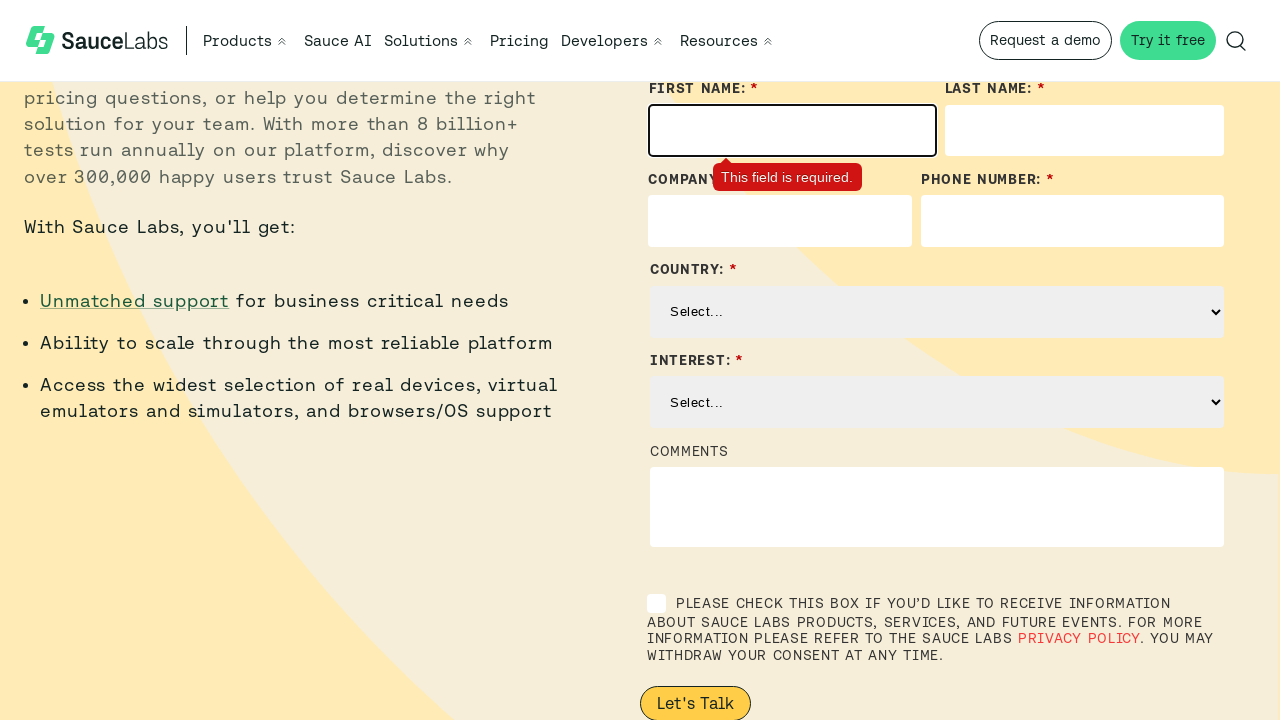